Tests finding an element by name attribute and retrieving its id and value attributes

Starting URL: https://acctabootcamp.github.io/site/examples/locators

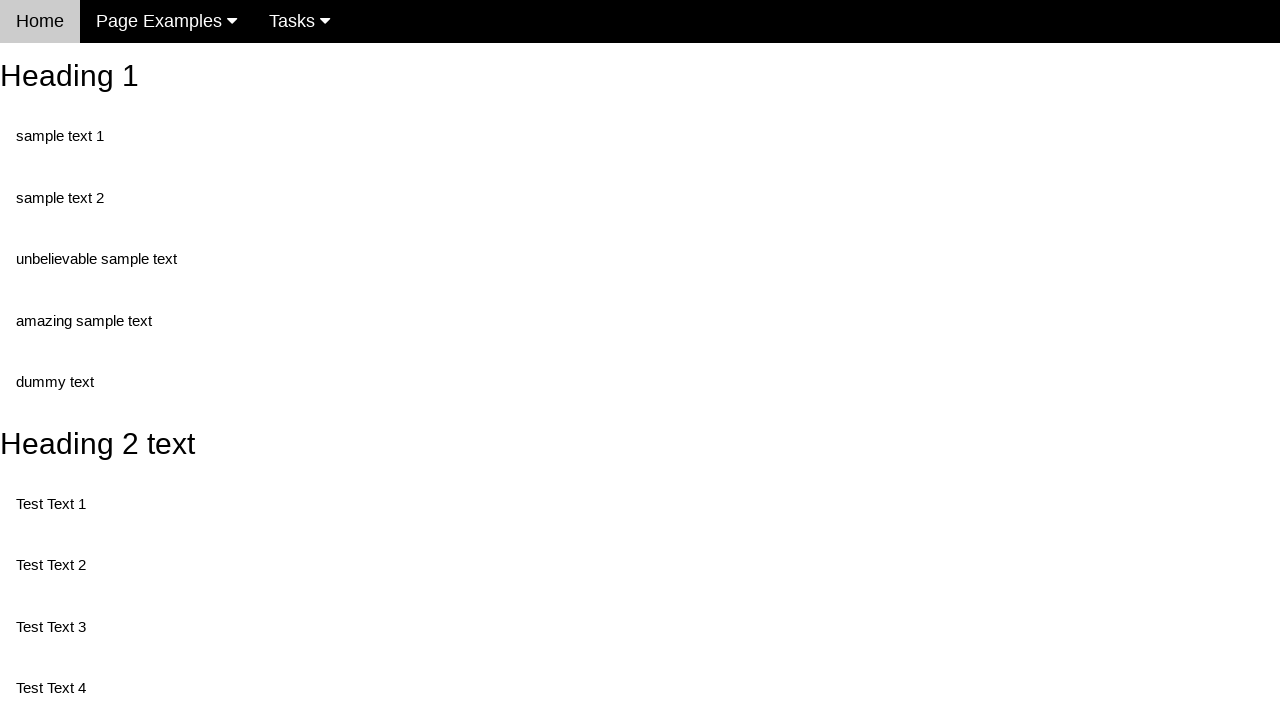

Navigated to locators example page
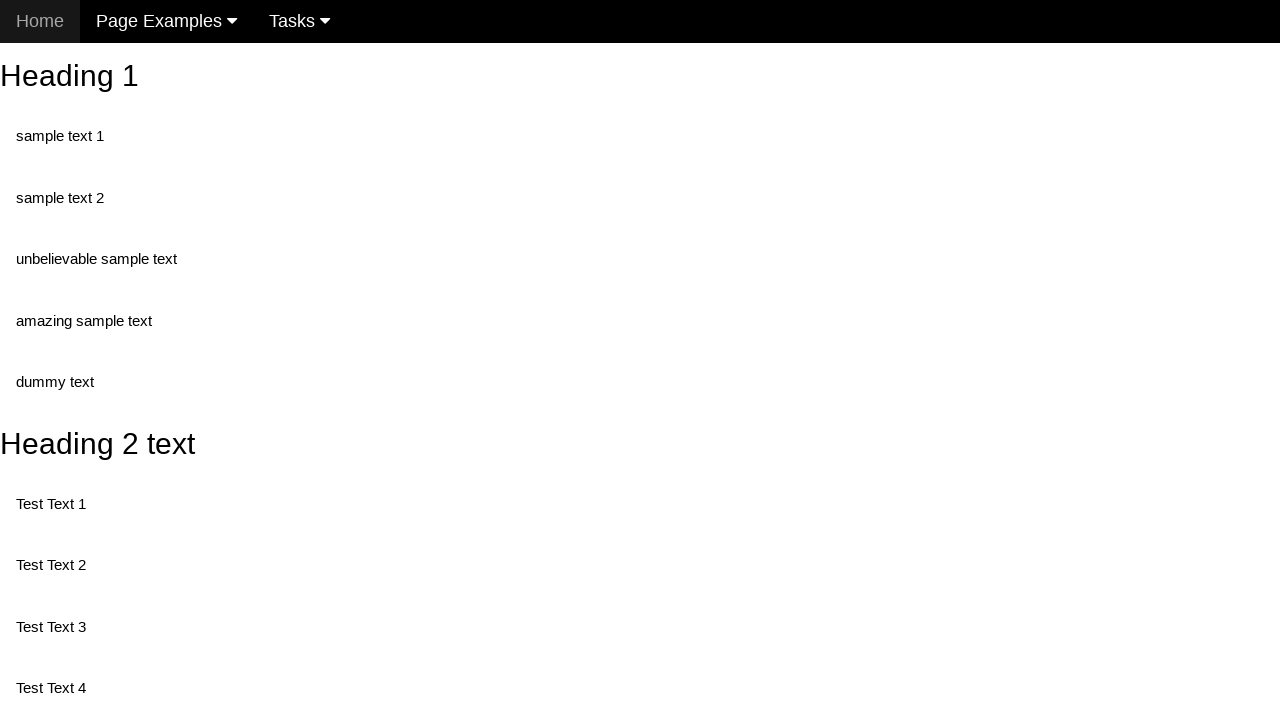

Located element by name attribute 'randomButton2'
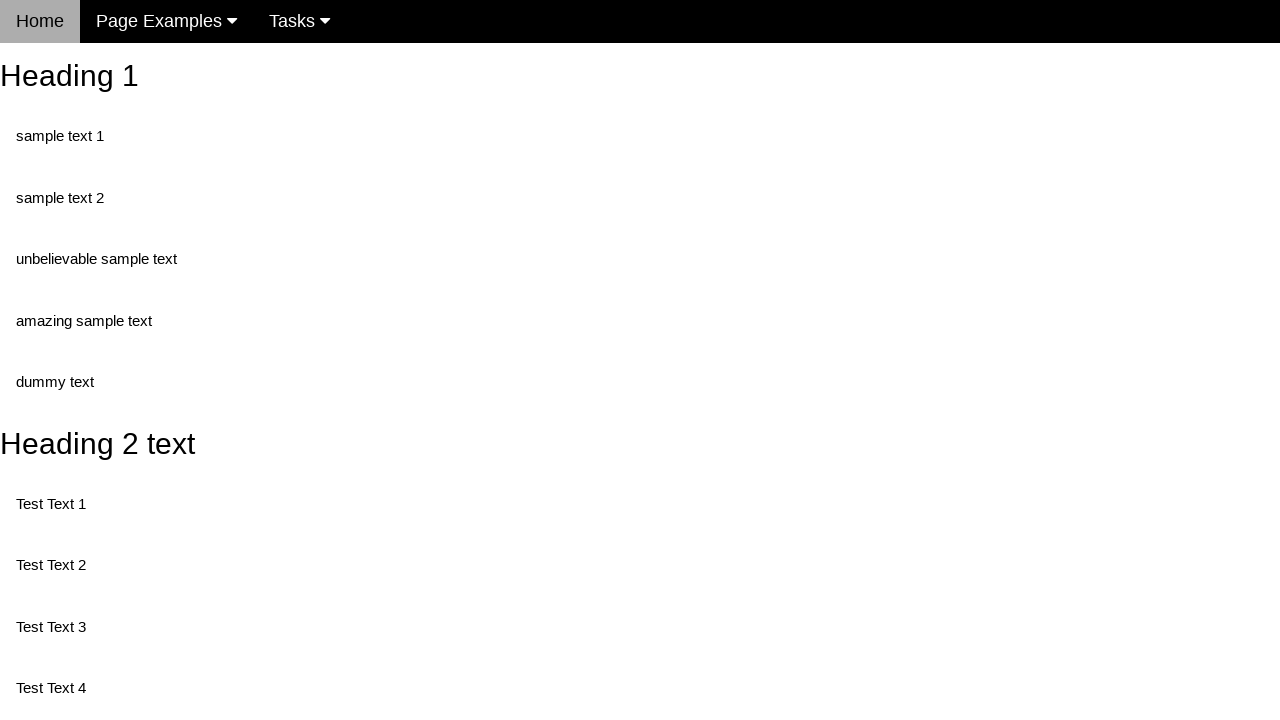

Retrieved id attribute: buttonId
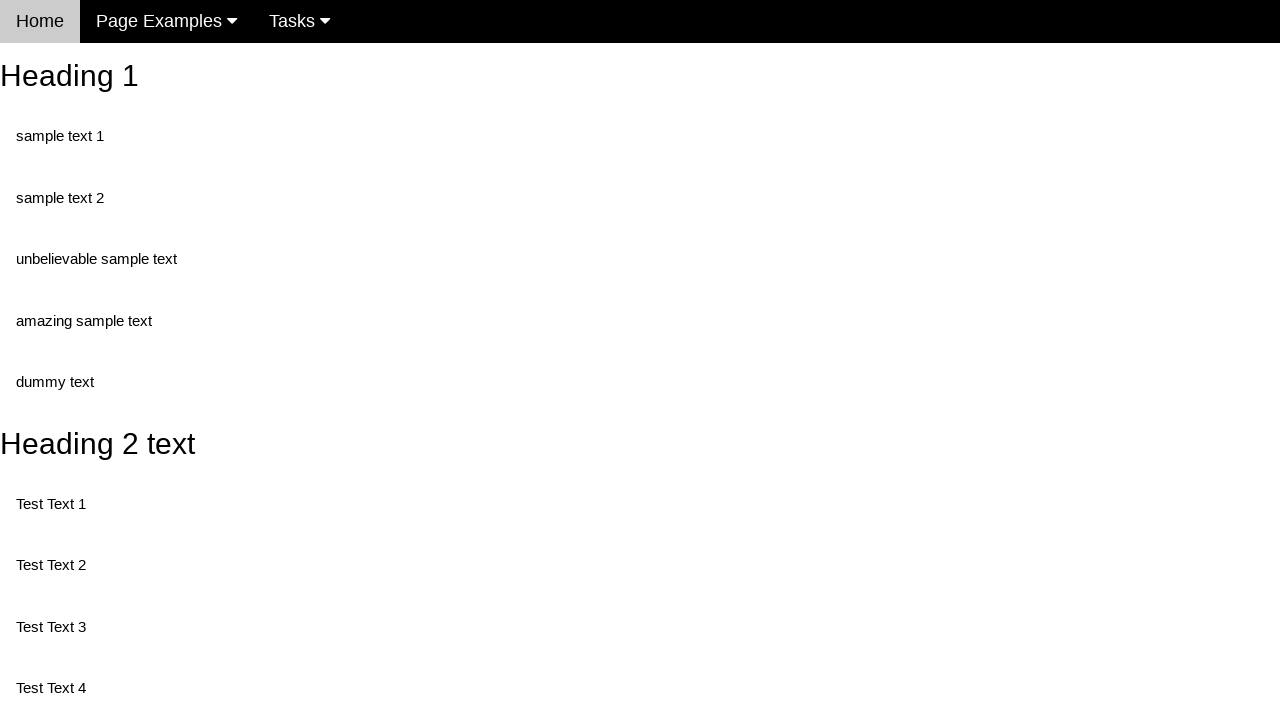

Retrieved value attribute: This is also a button
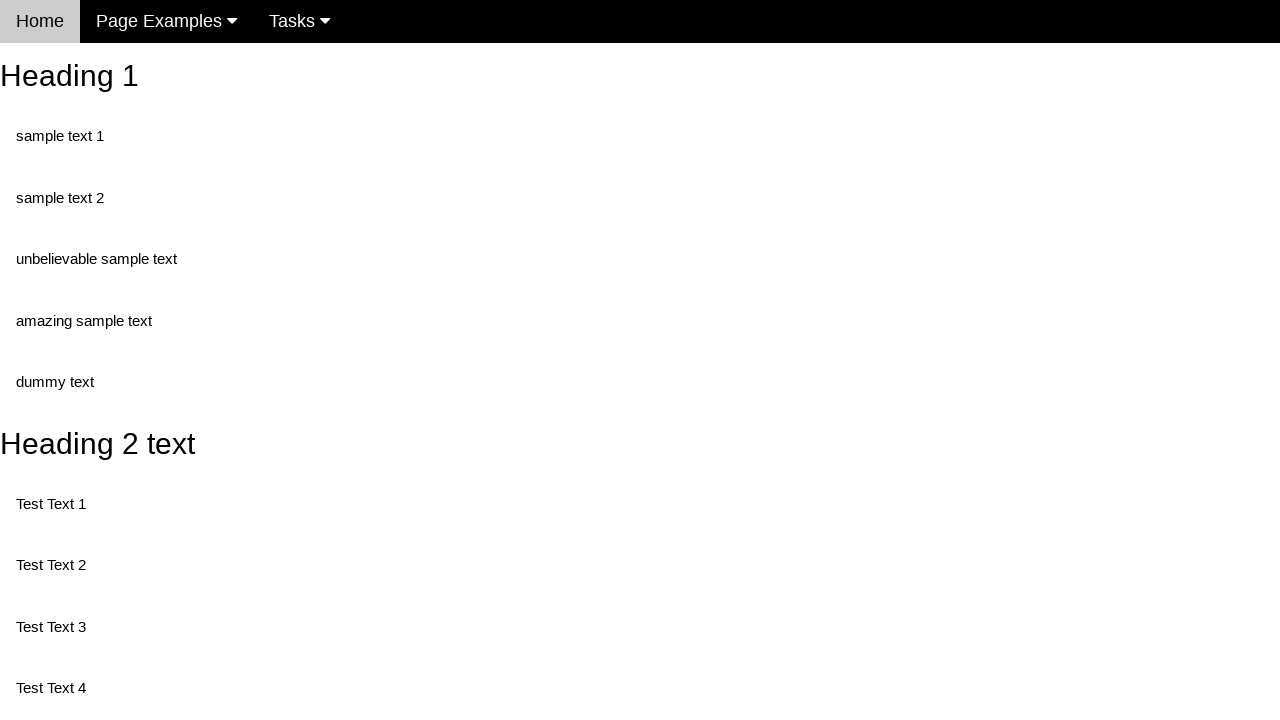

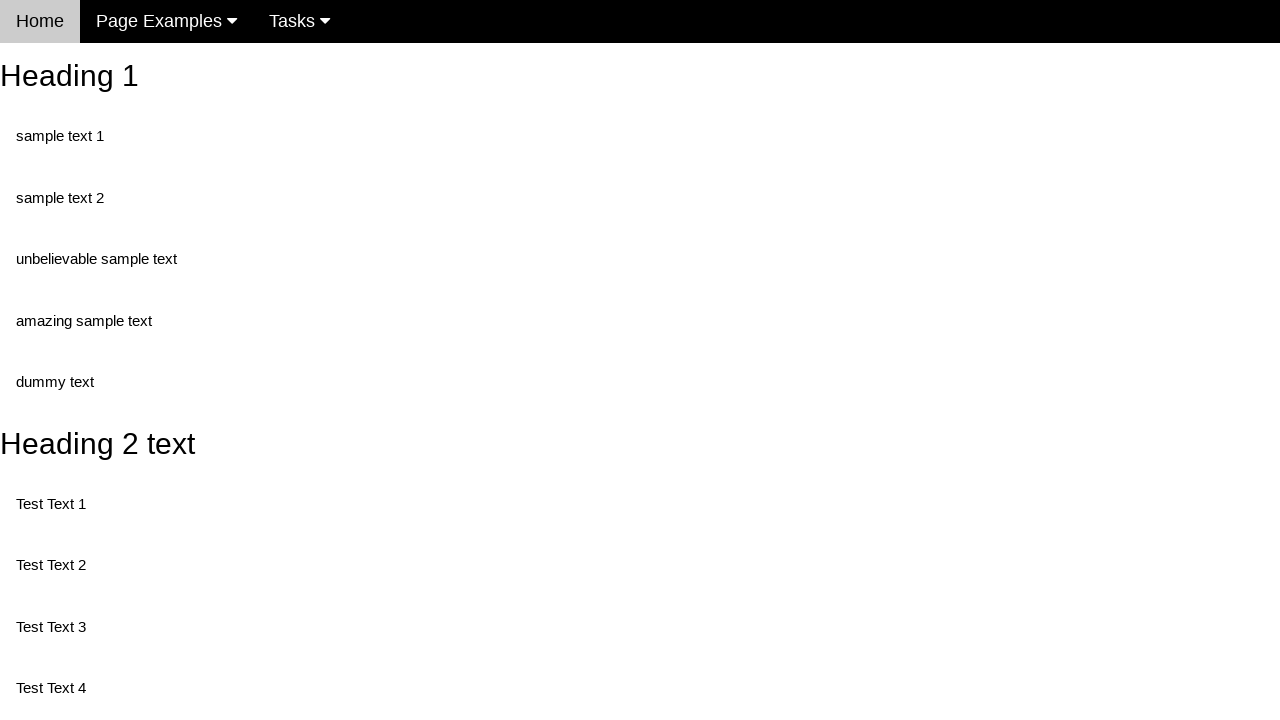